Tests the Python.org website search functionality by entering "pycon" as a search term and verifying results are returned

Starting URL: https://www.python.org

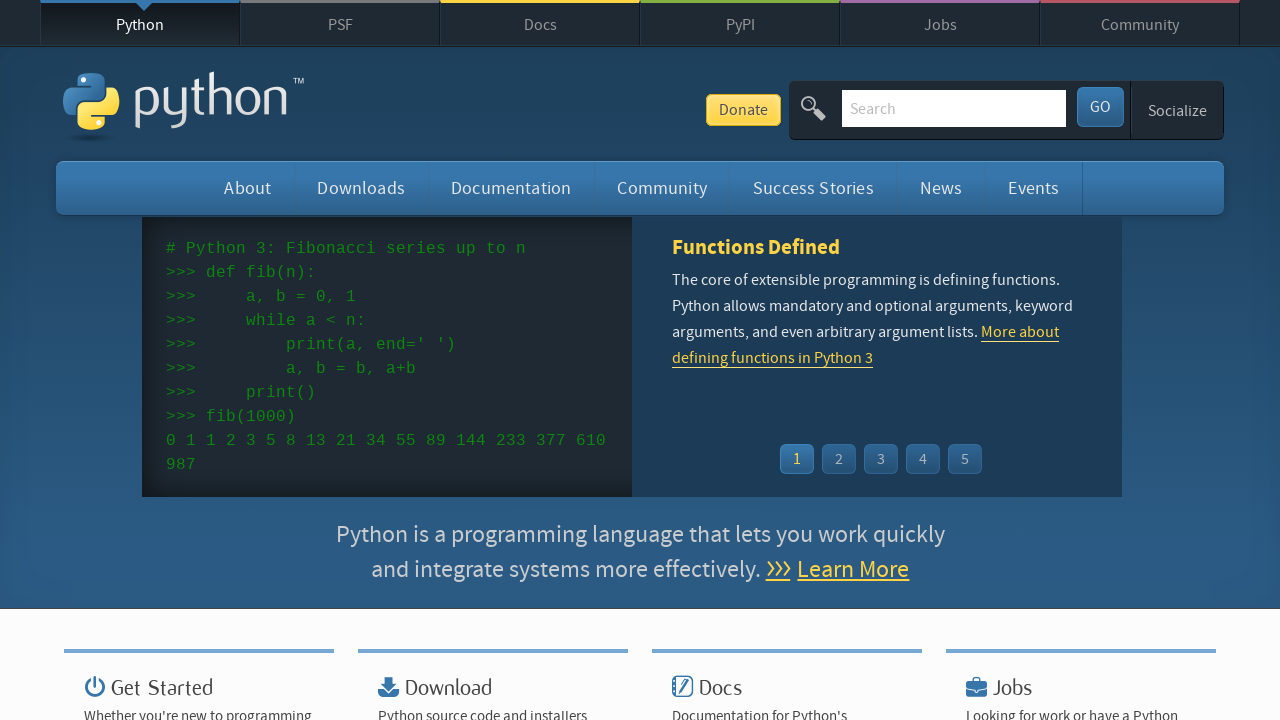

Filled search box with 'pycon' on input[name='q']
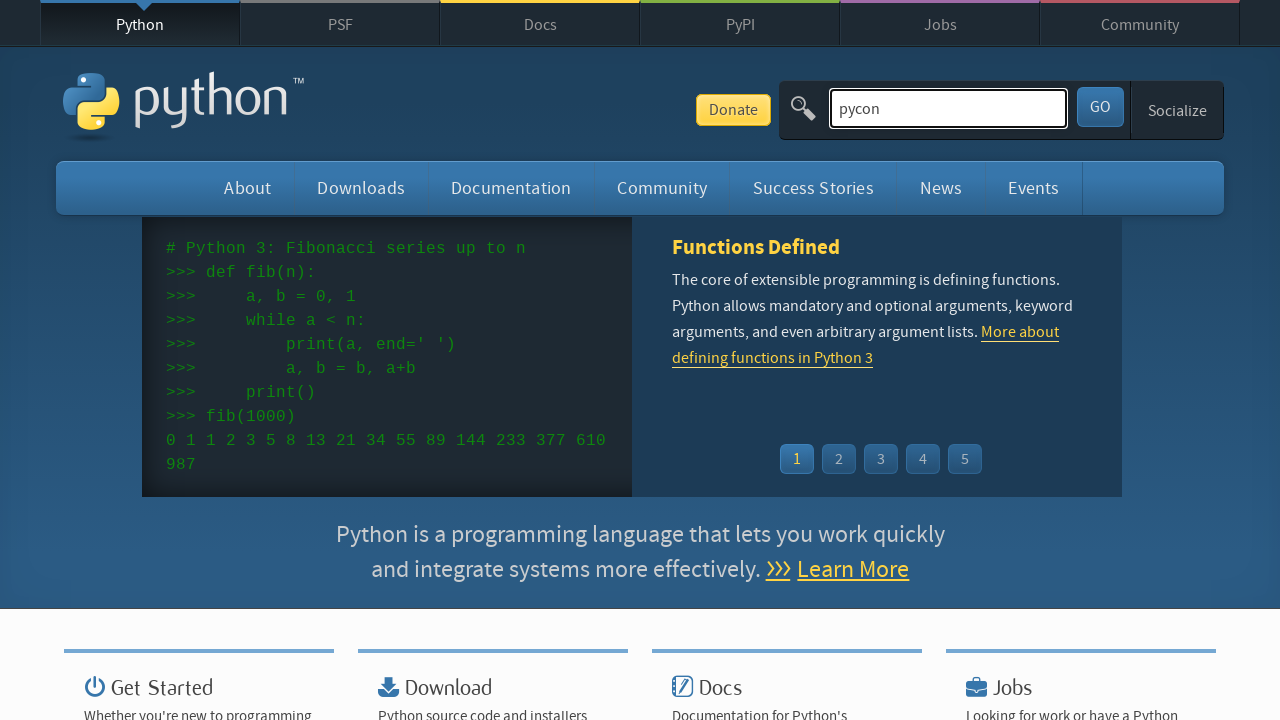

Pressed Enter to submit search on input[name='q']
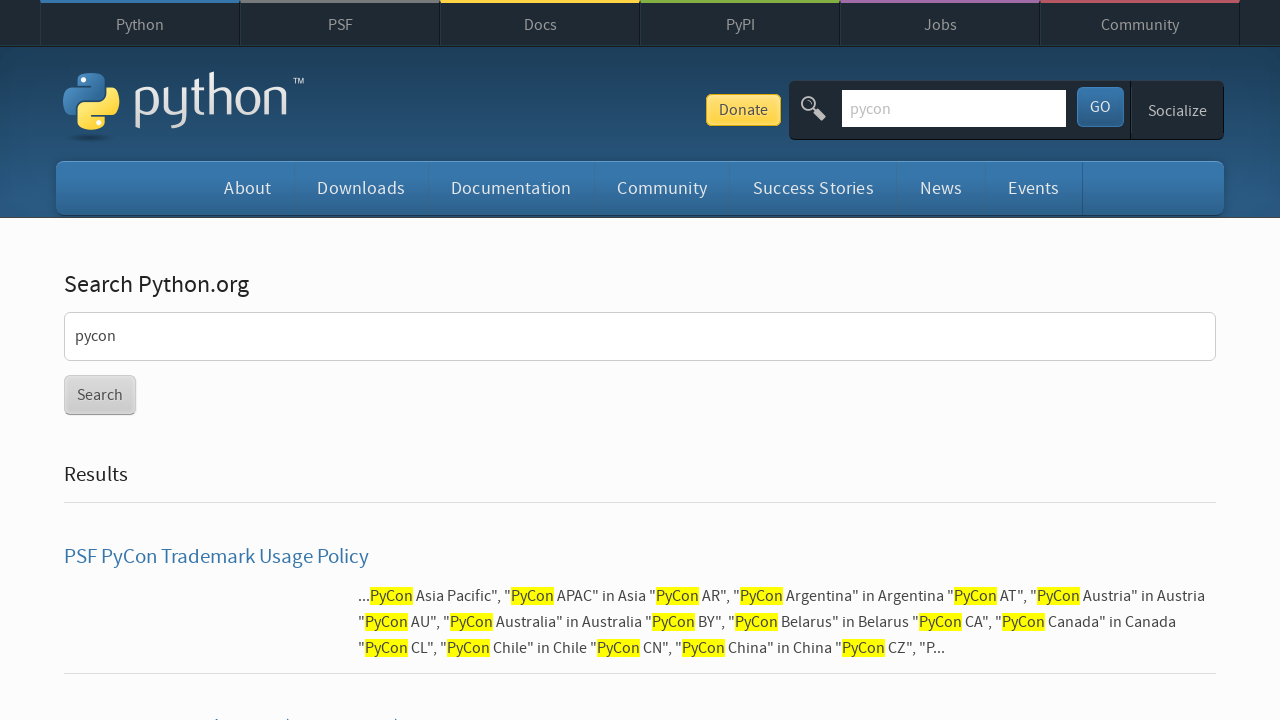

Search results page loaded successfully
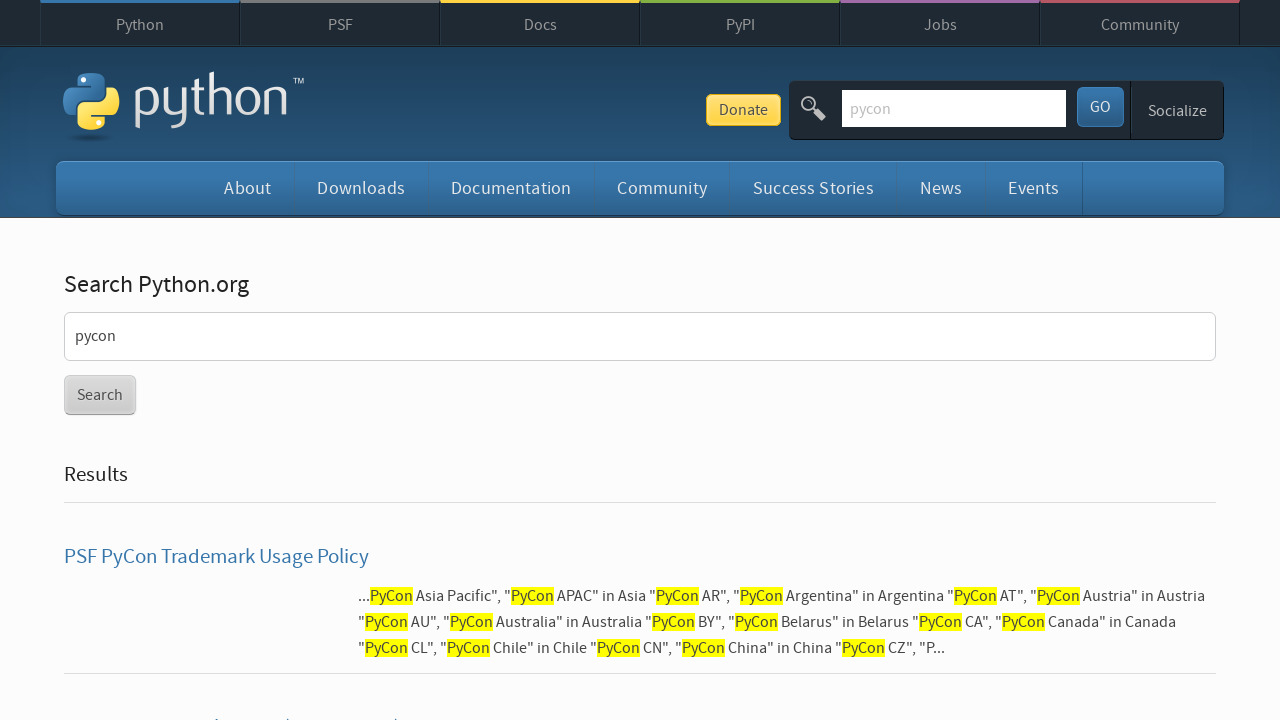

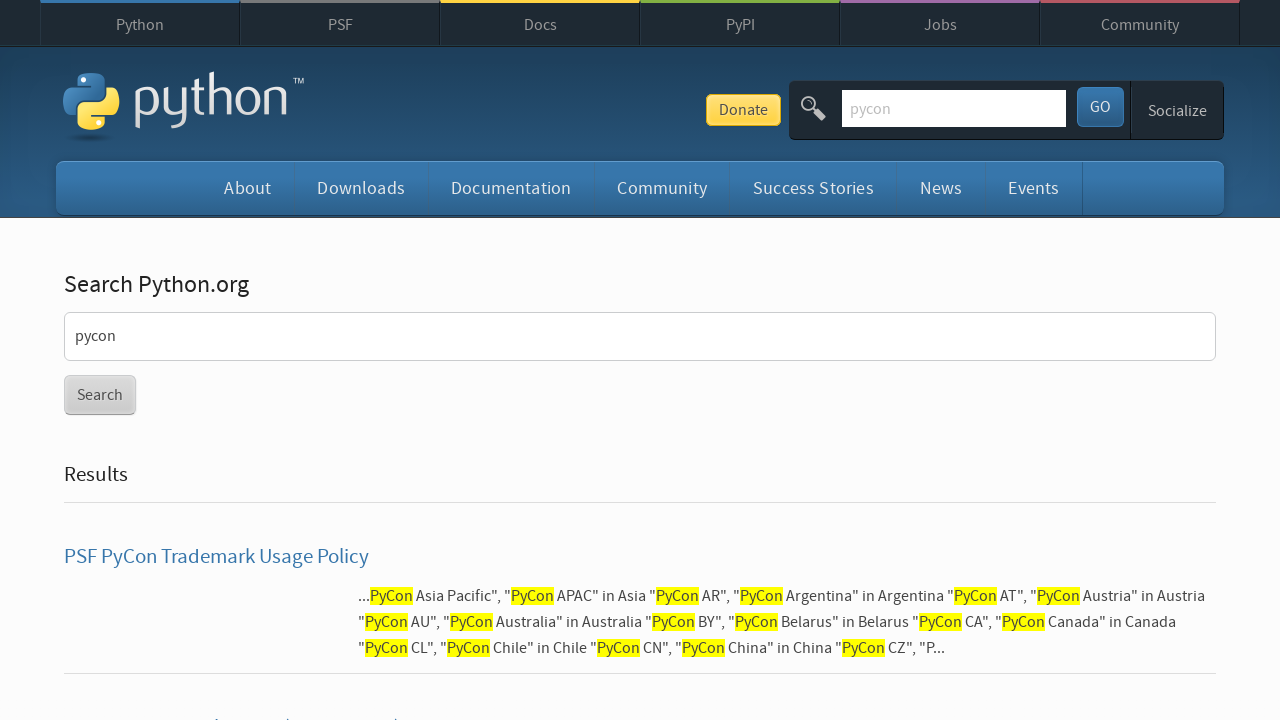